Tests that the DemoBlaze homepage displays the expected description text about performance validation

Starting URL: https://www.demoblaze.com/

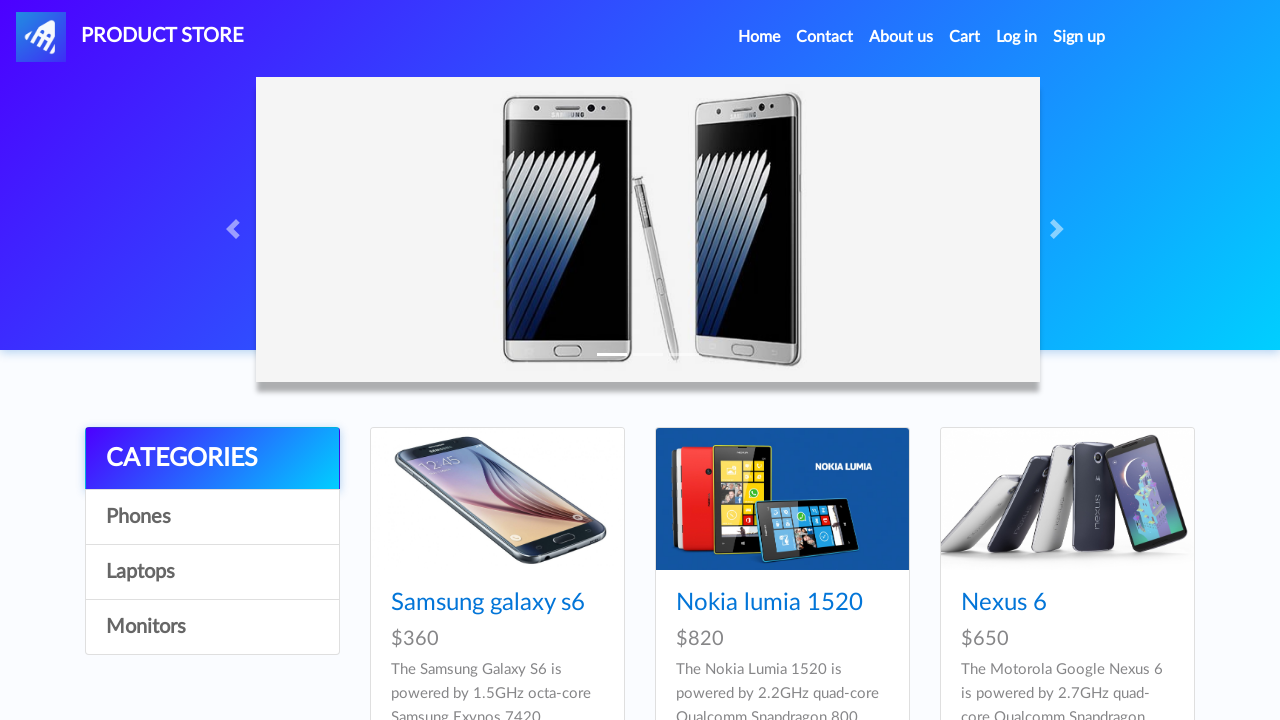

Waited for description paragraph to be visible on DemoBlaze homepage
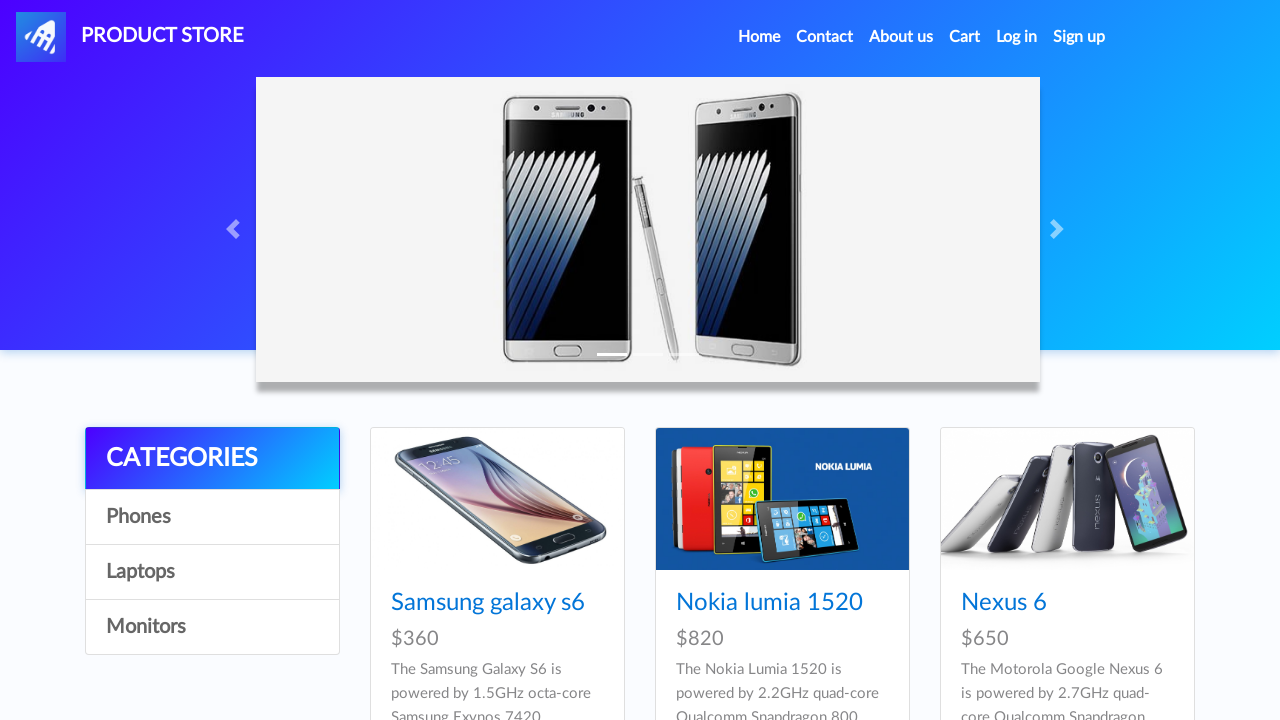

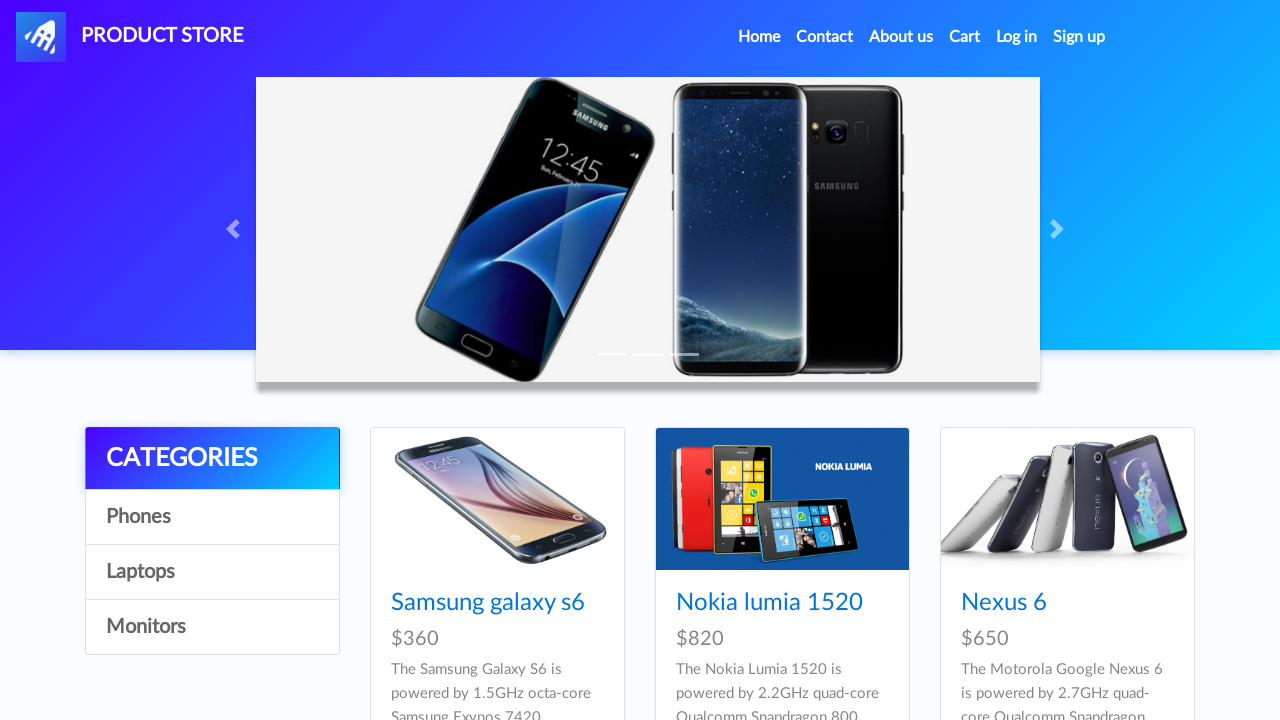